Navigates to a test automation practice page, scrolls down to a table section, and verifies that the BookTable is present with multiple rows

Starting URL: https://testautomationpractice.blogspot.com/

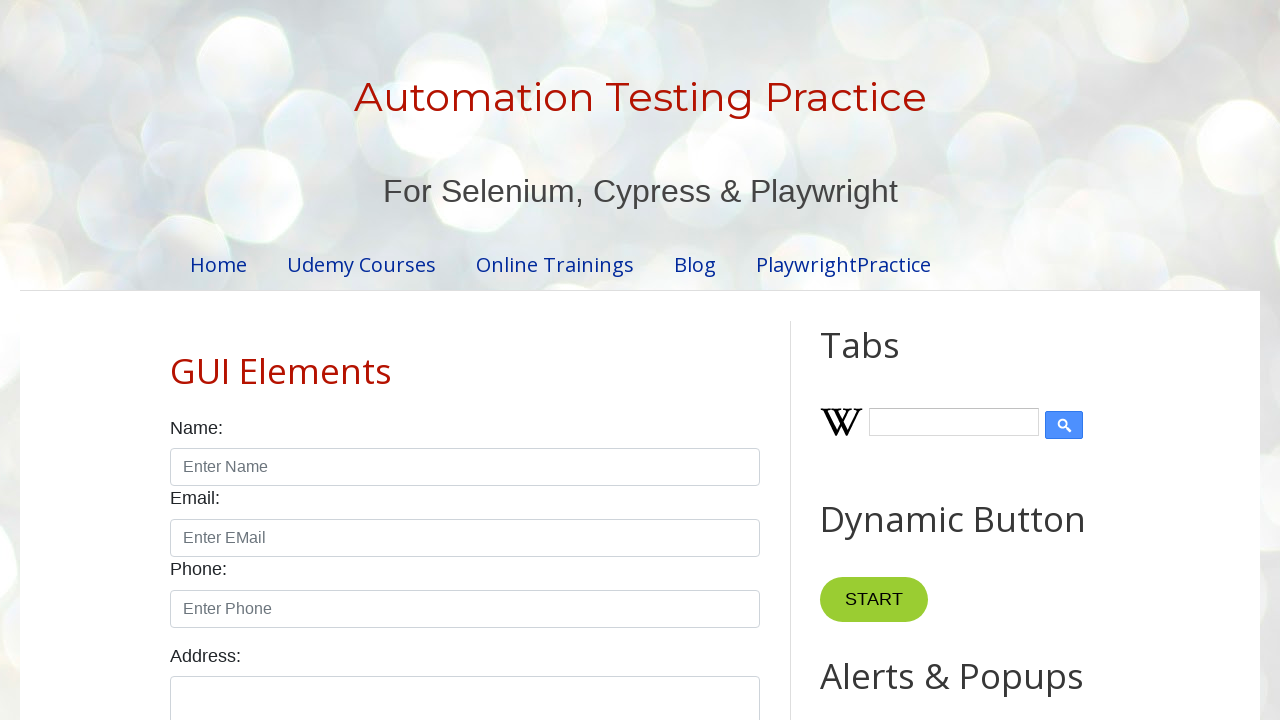

Scrolled down 1000 pixels to bring table into view
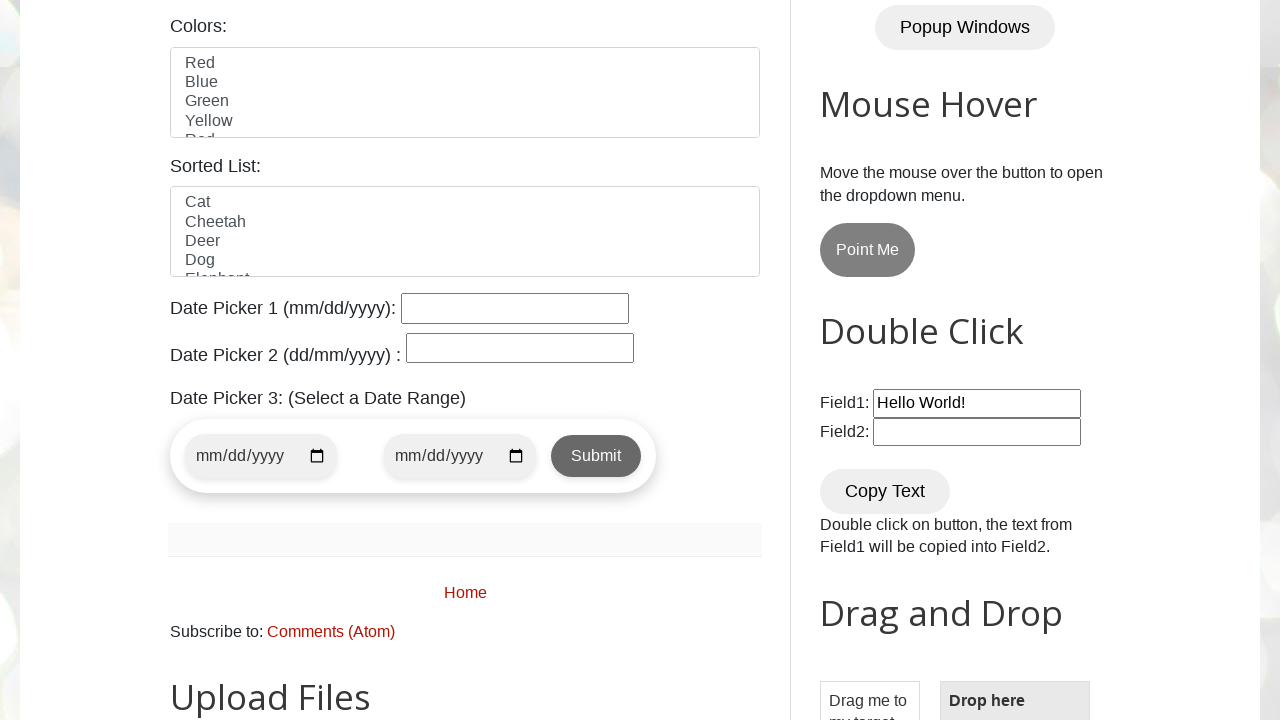

BookTable element became visible
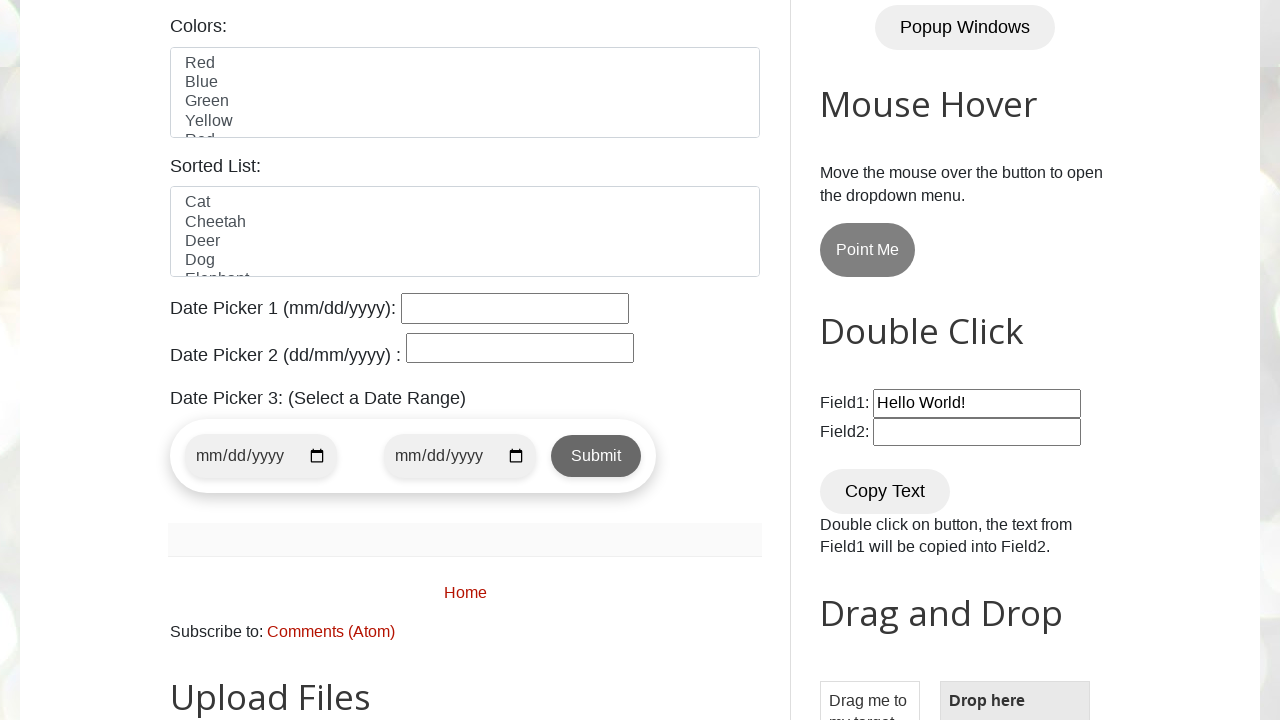

Verified BookTable row 1 is present
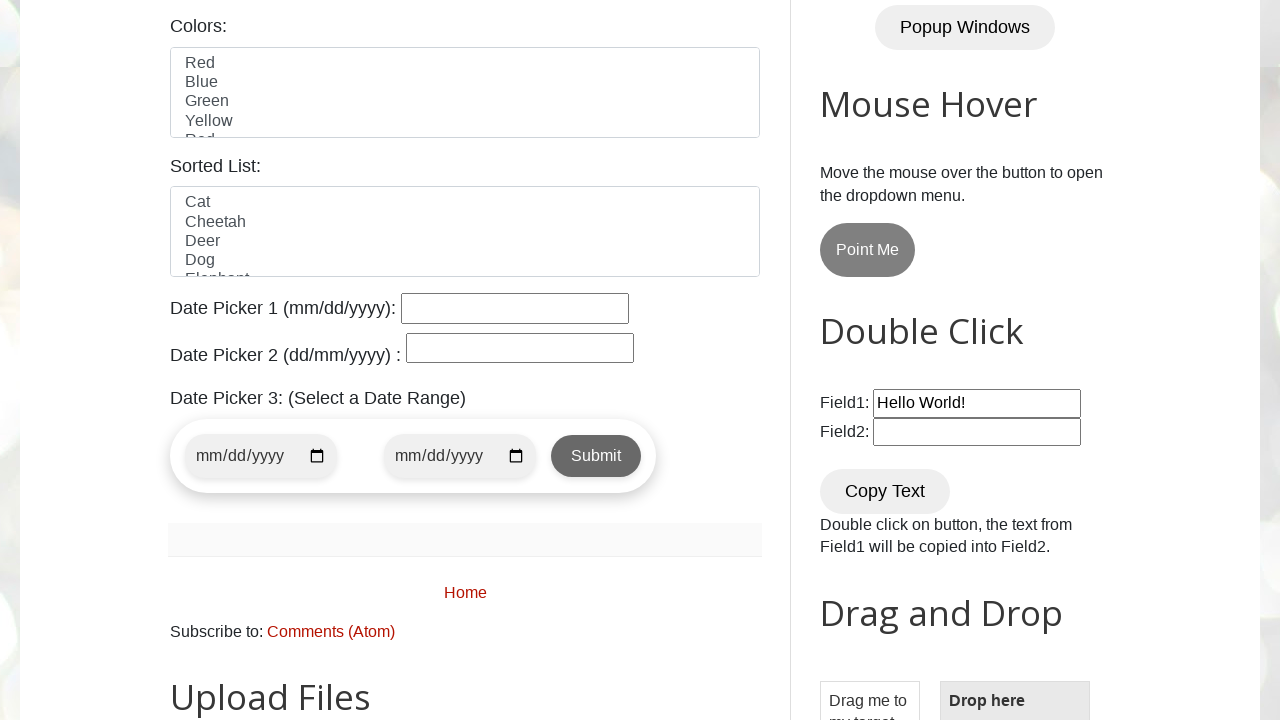

Verified BookTable row 2 is present
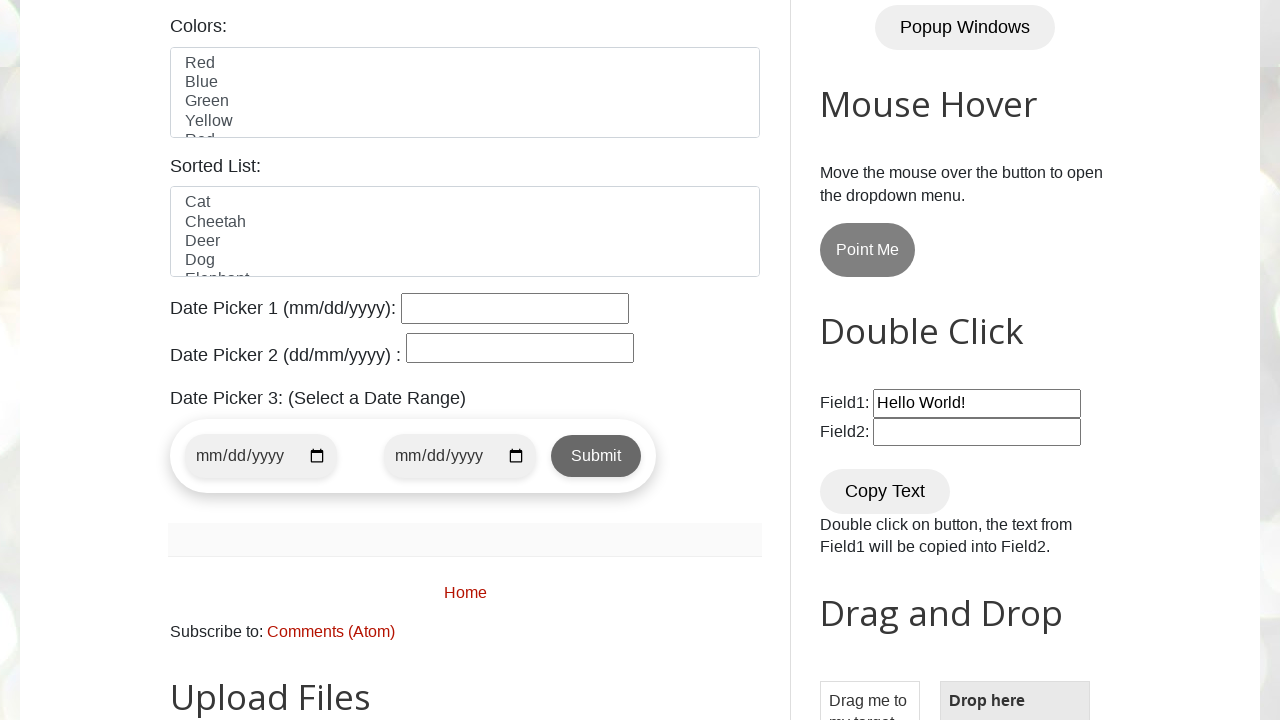

Verified BookTable row 3 is present
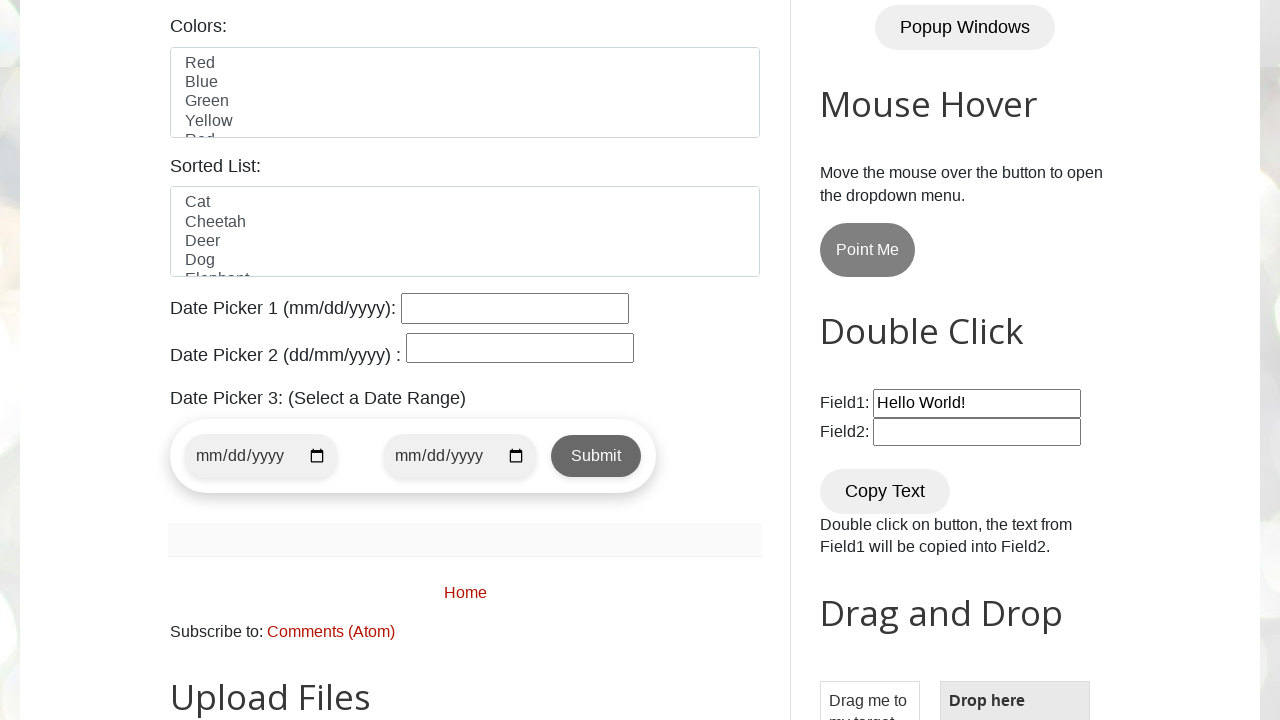

Verified BookTable row 4 is present
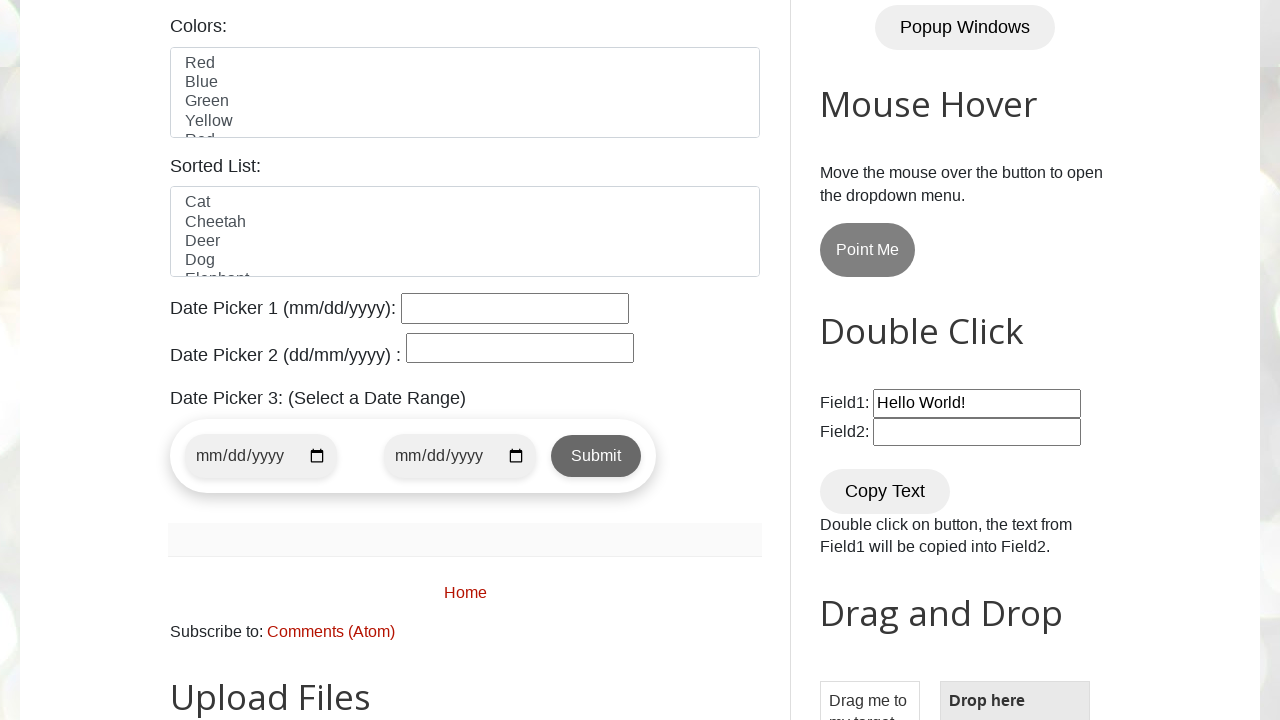

Verified BookTable row 5 is present
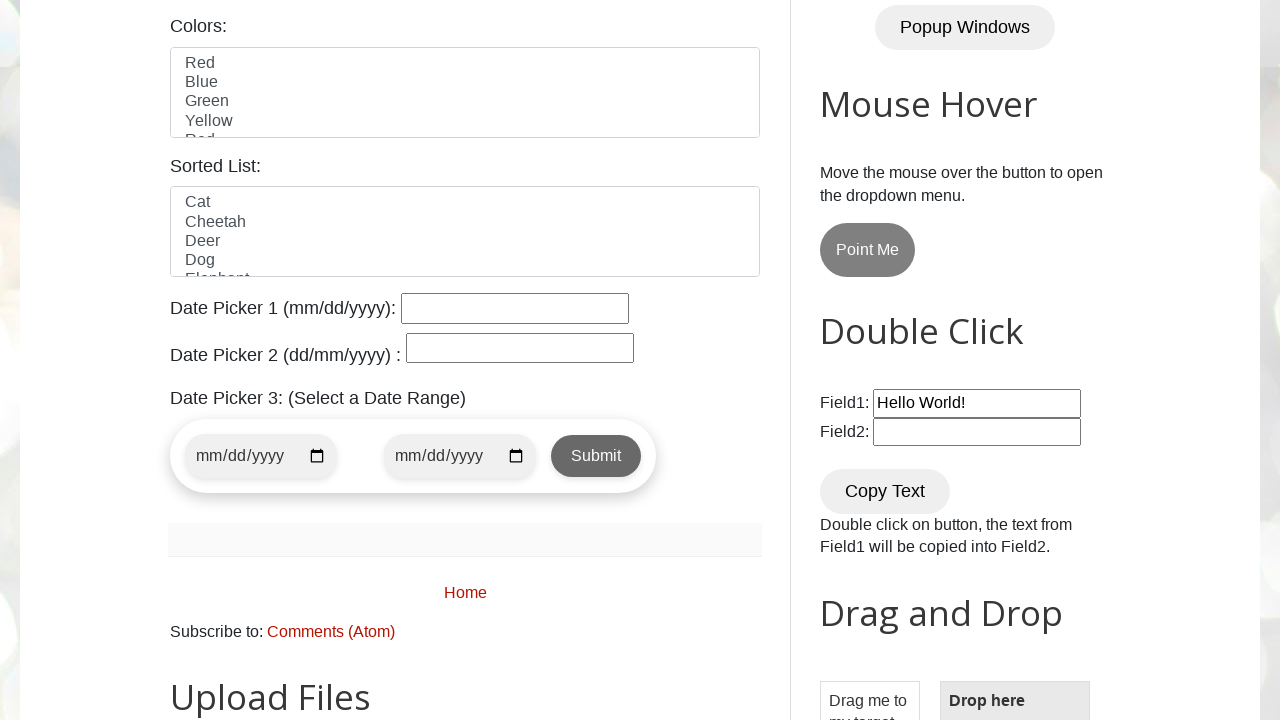

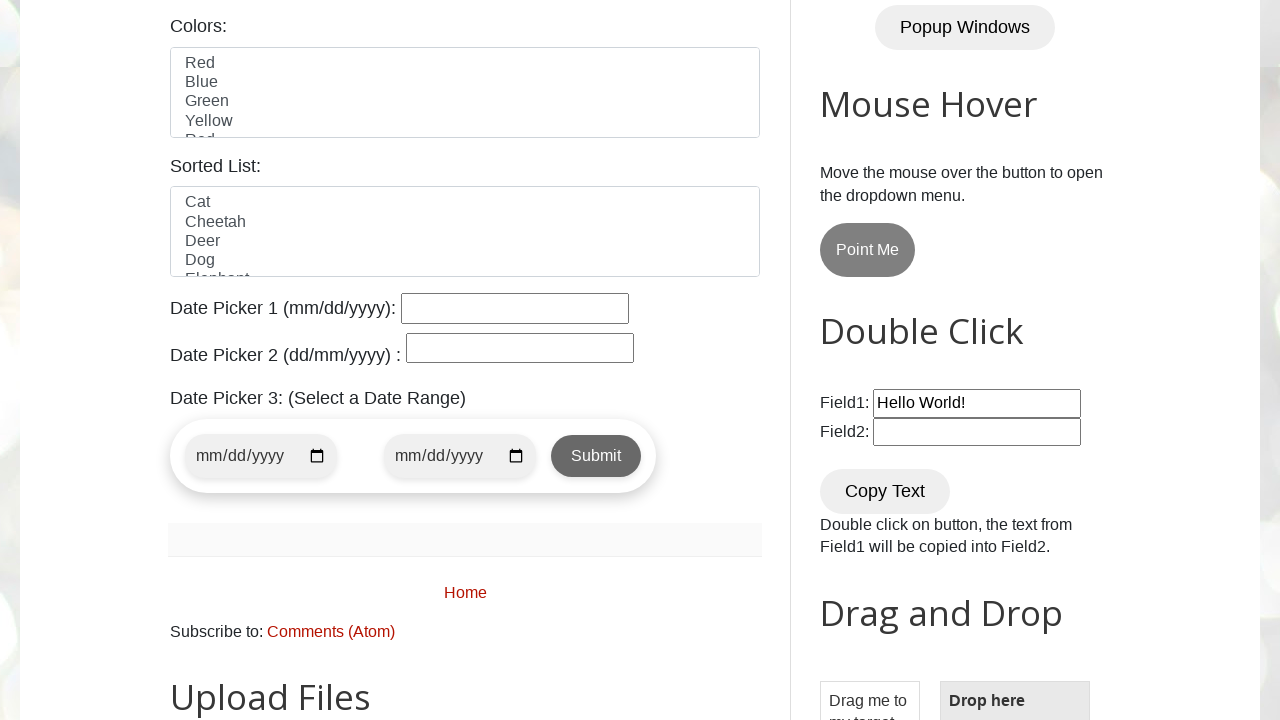